Tests a form that requires calculating the sum of two numbers displayed on the page and selecting the result from a dropdown menu

Starting URL: http://suninjuly.github.io/selects1.html

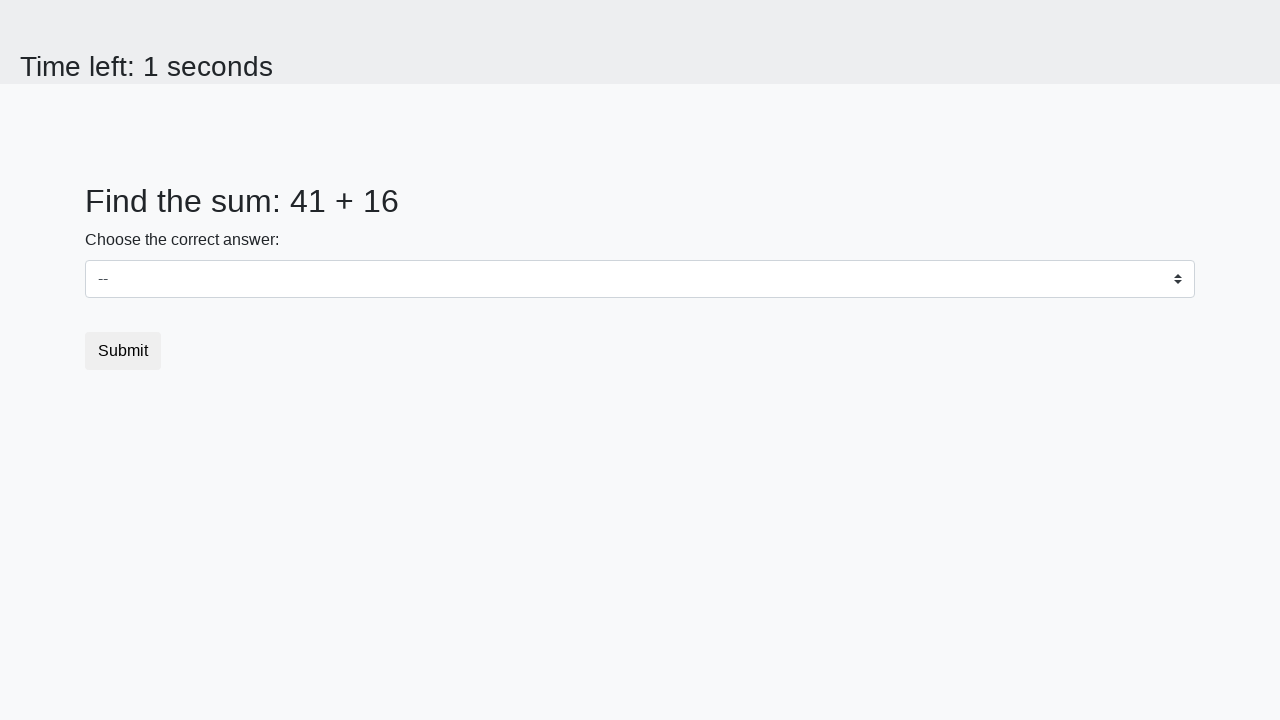

Located first number element (#num1)
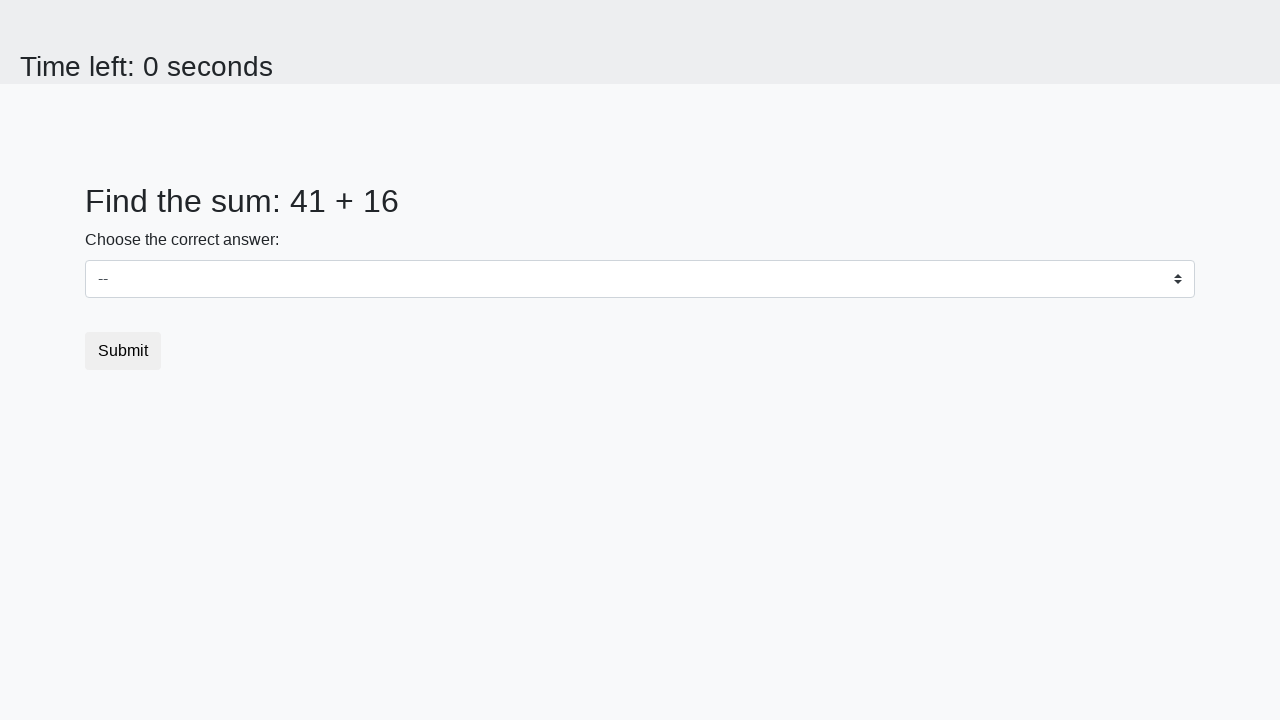

Retrieved first number: 41
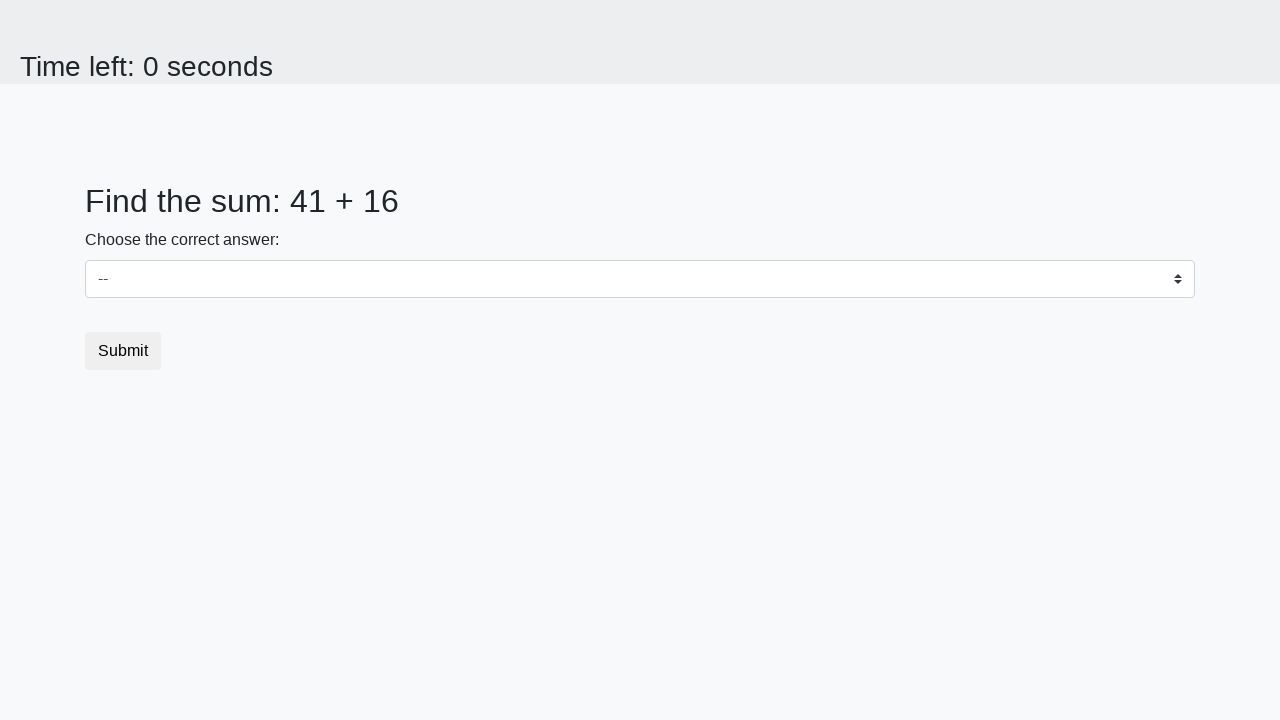

Located second number element (#num2)
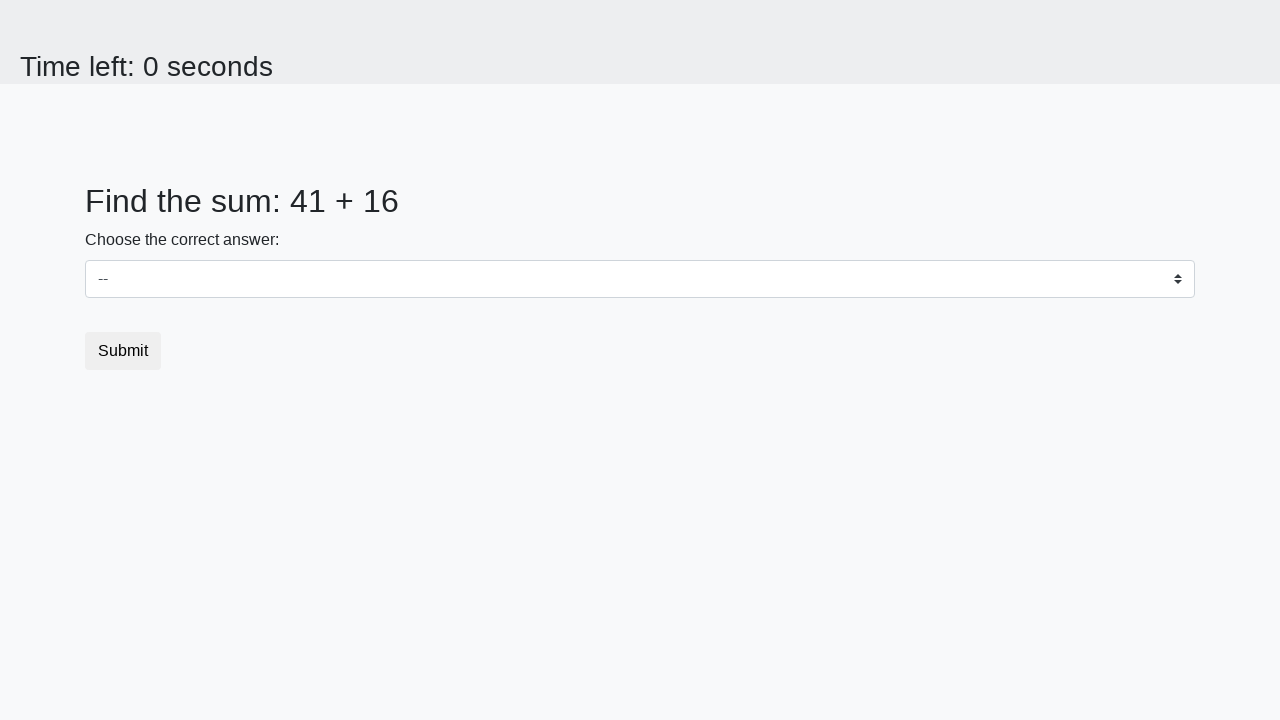

Retrieved second number: 16
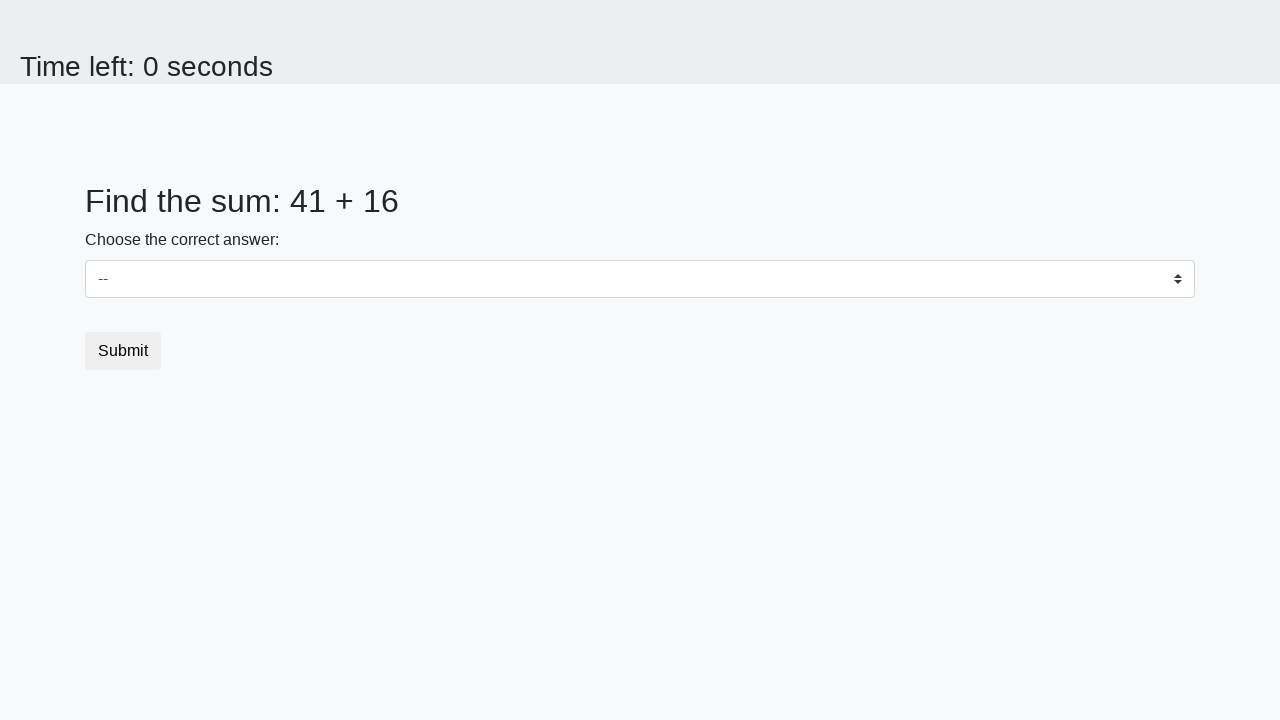

Calculated sum of 41 + 16 = 57
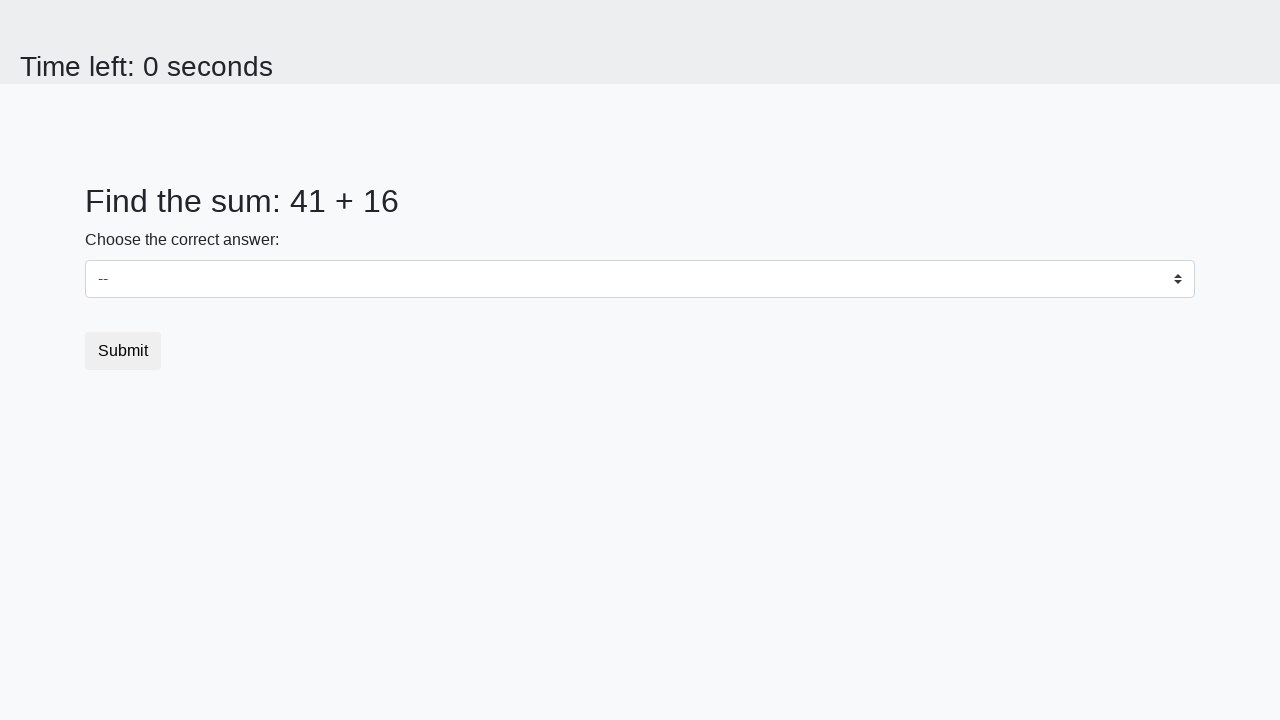

Selected sum value '57' from dropdown on select
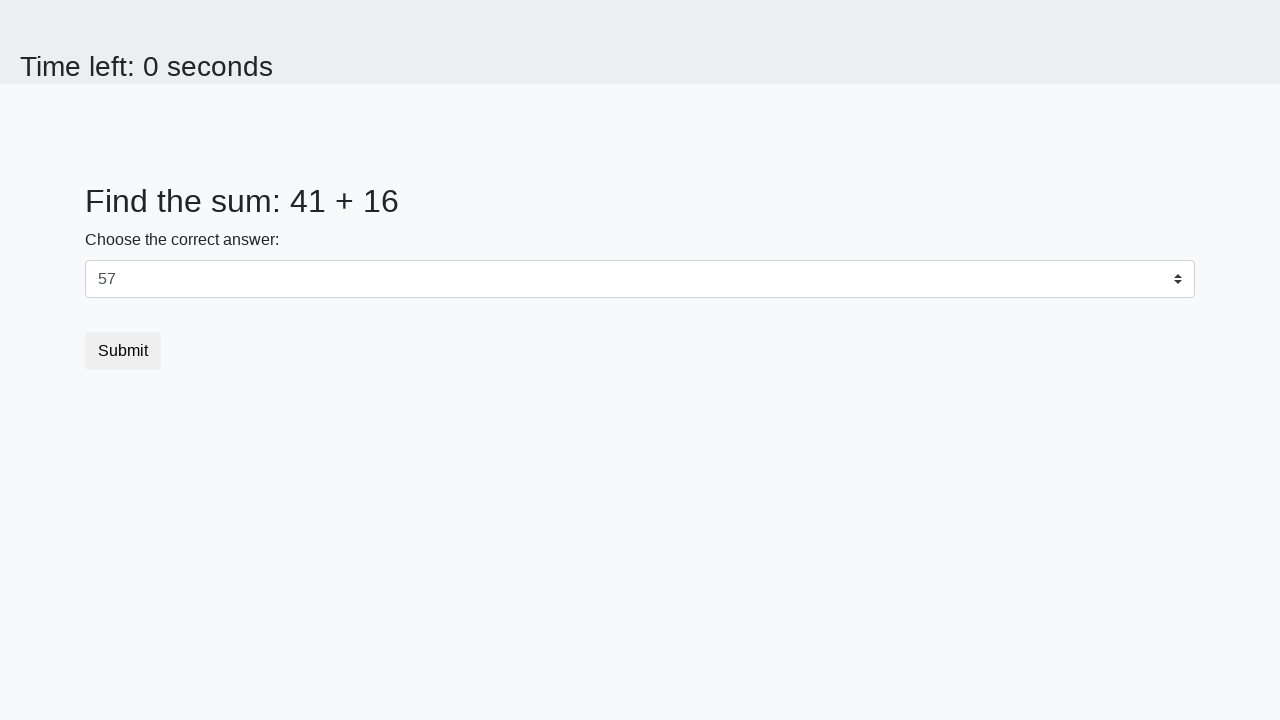

Clicked submit button to complete form at (123, 351) on button.btn
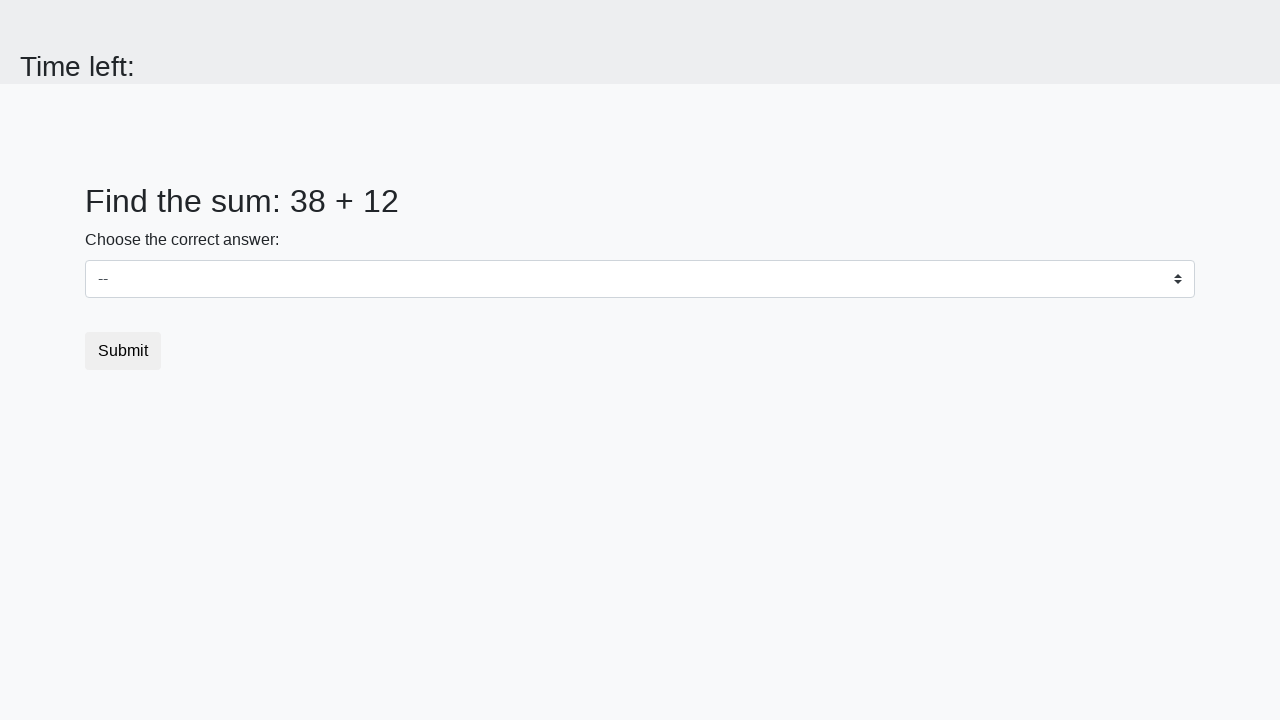

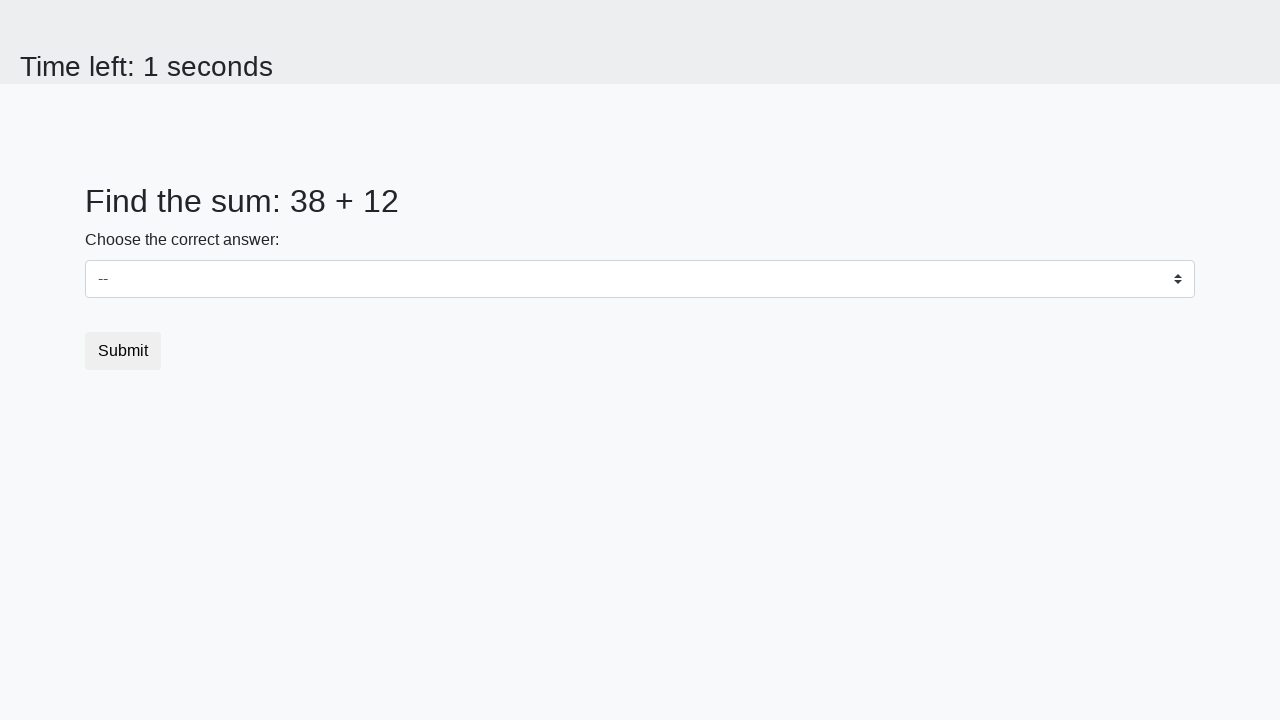